Tests table sorting functionality by clicking on a link to open a new window, switching to it, clicking the table header to sort, and verifying the table is sorted

Starting URL: https://rahulshettyacademy.com/seleniumPractise/

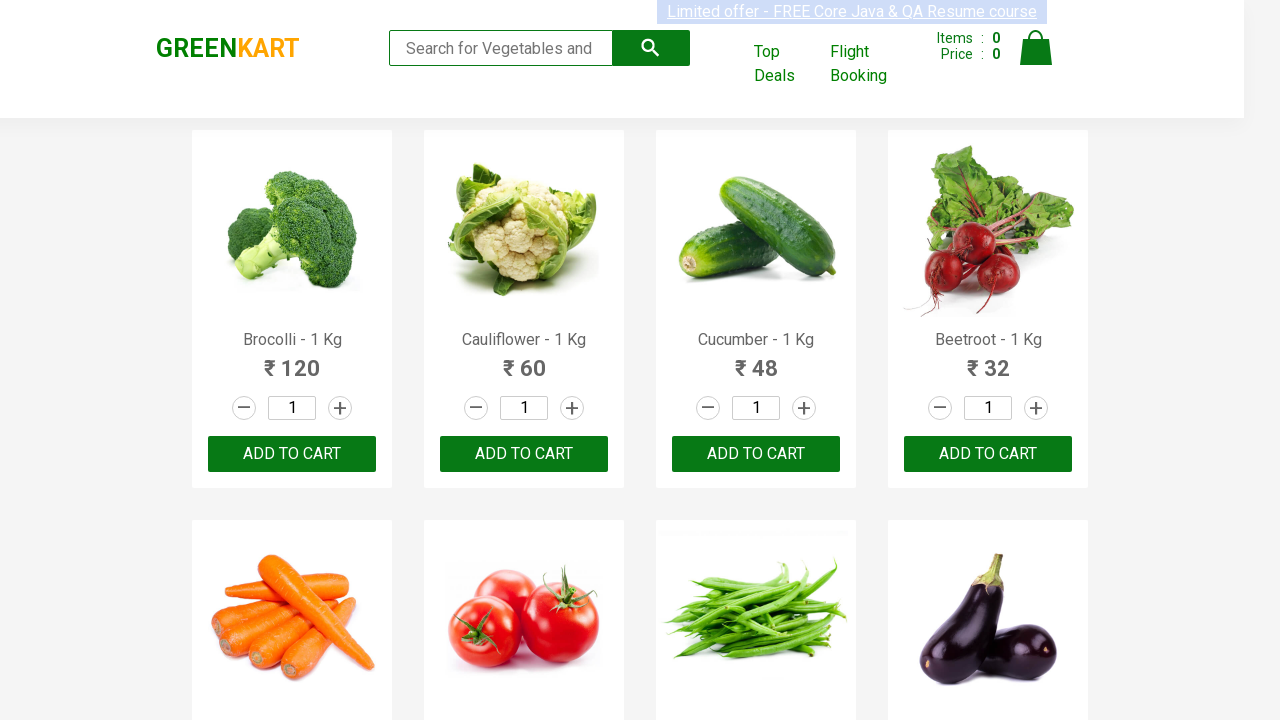

Clicked on offers link to open new window at (787, 64) on xpath=//a[contains(@href,'offers')]
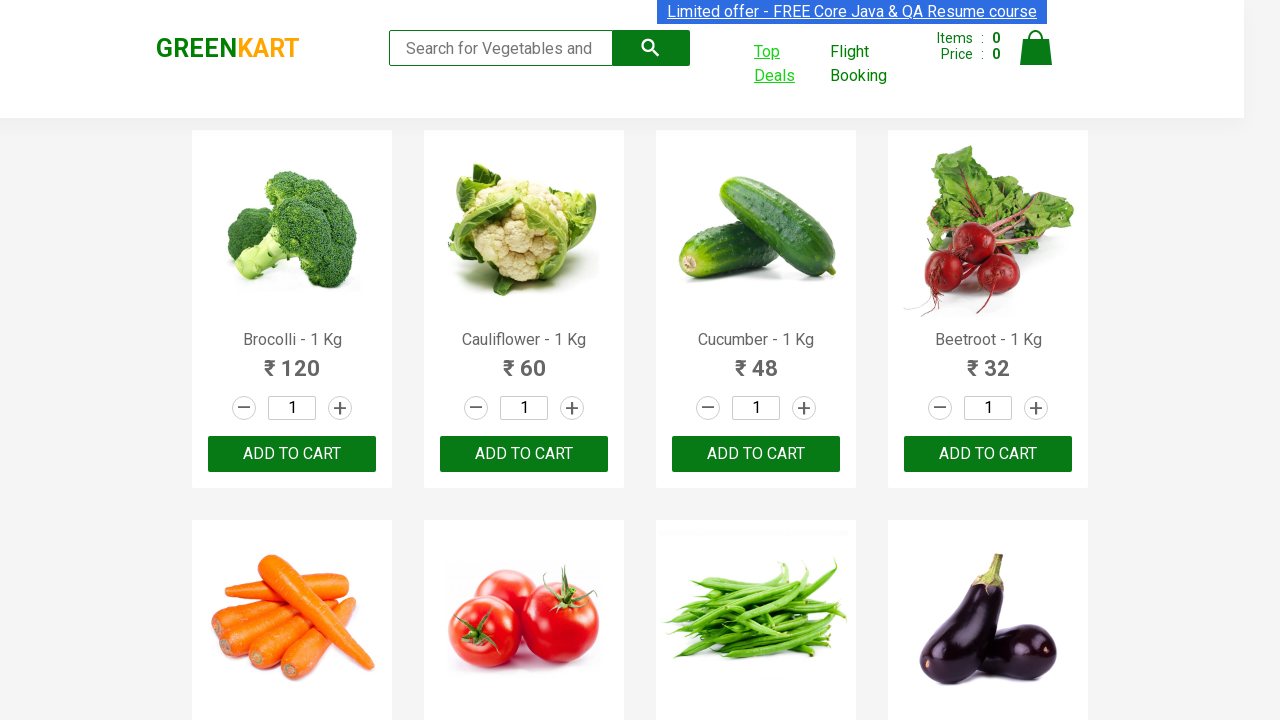

New page window opened and captured
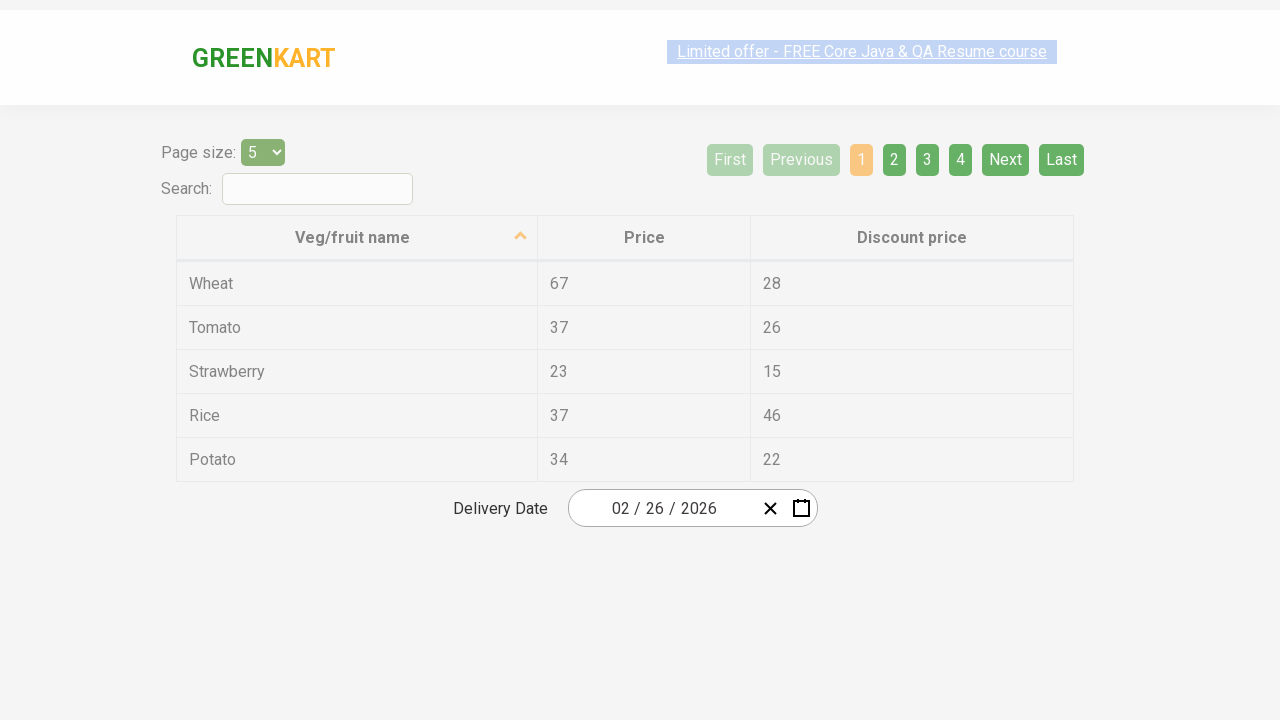

New page loaded successfully
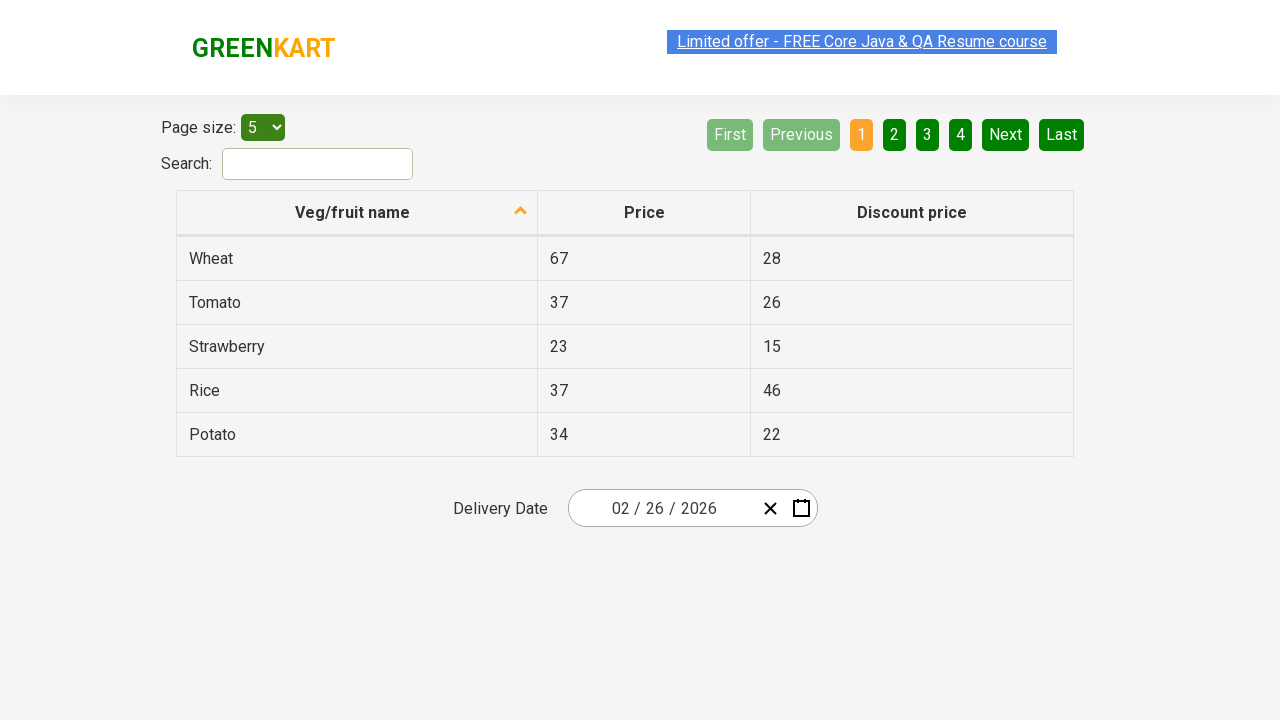

Clicked on first column header to sort table at (357, 213) on xpath=//tr/th[1]
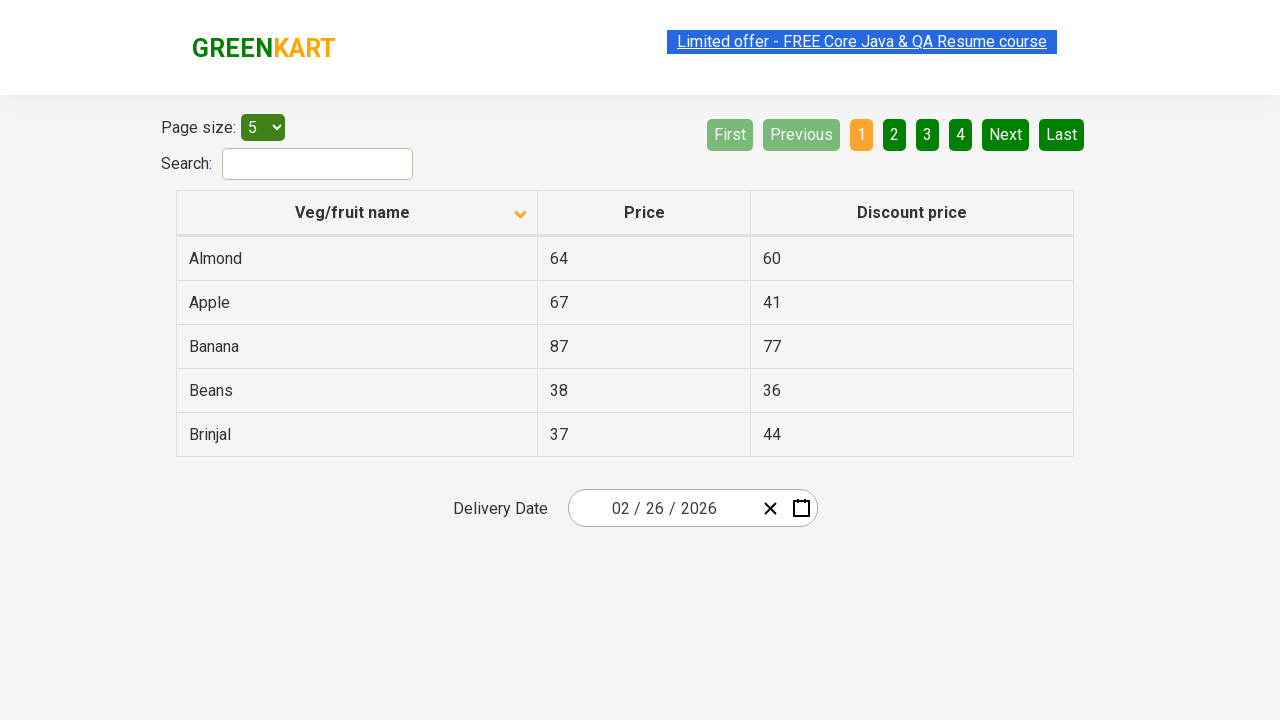

Table elements loaded after sorting
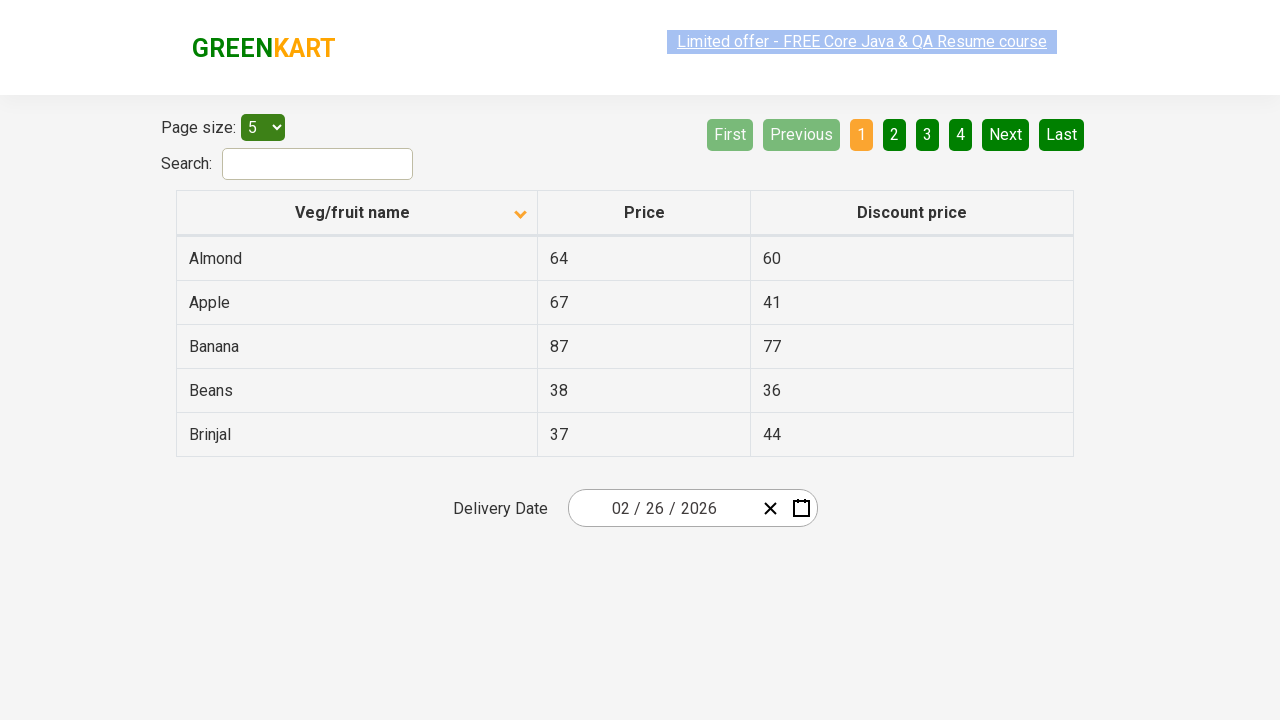

Retrieved all table cell elements from first column
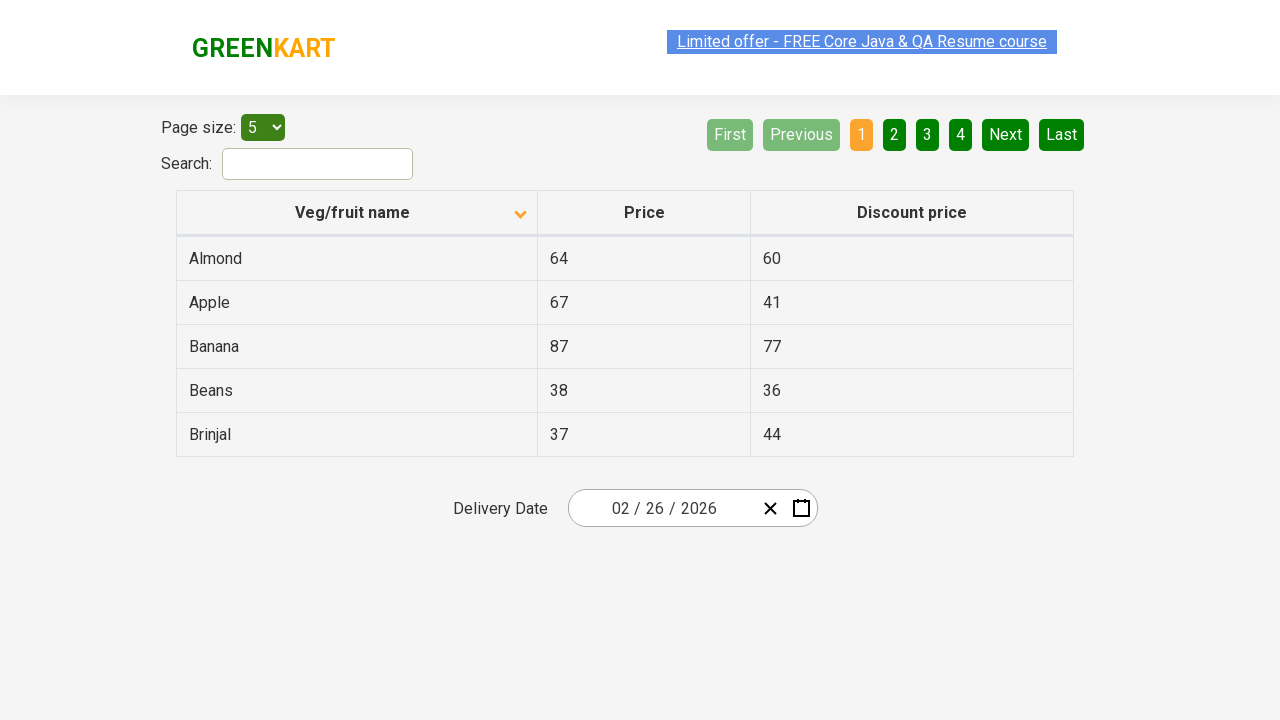

Extracted text content from all table cells
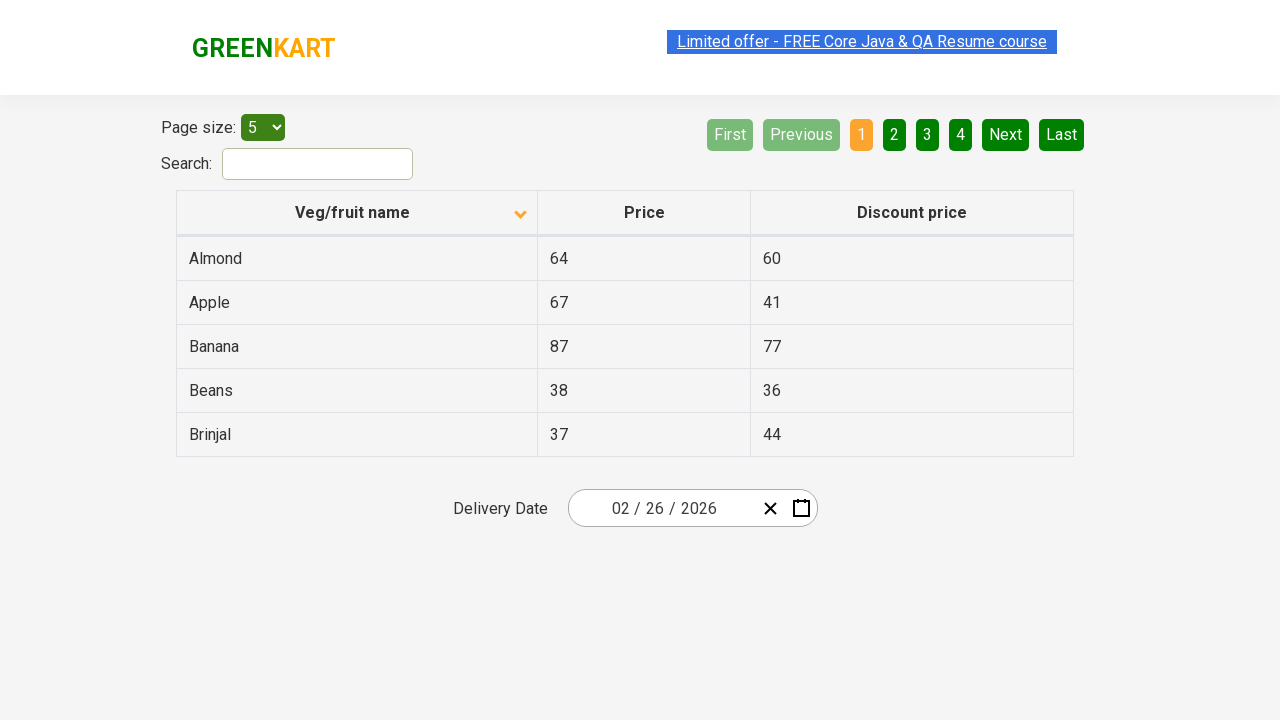

Created sorted list of unique table values for comparison
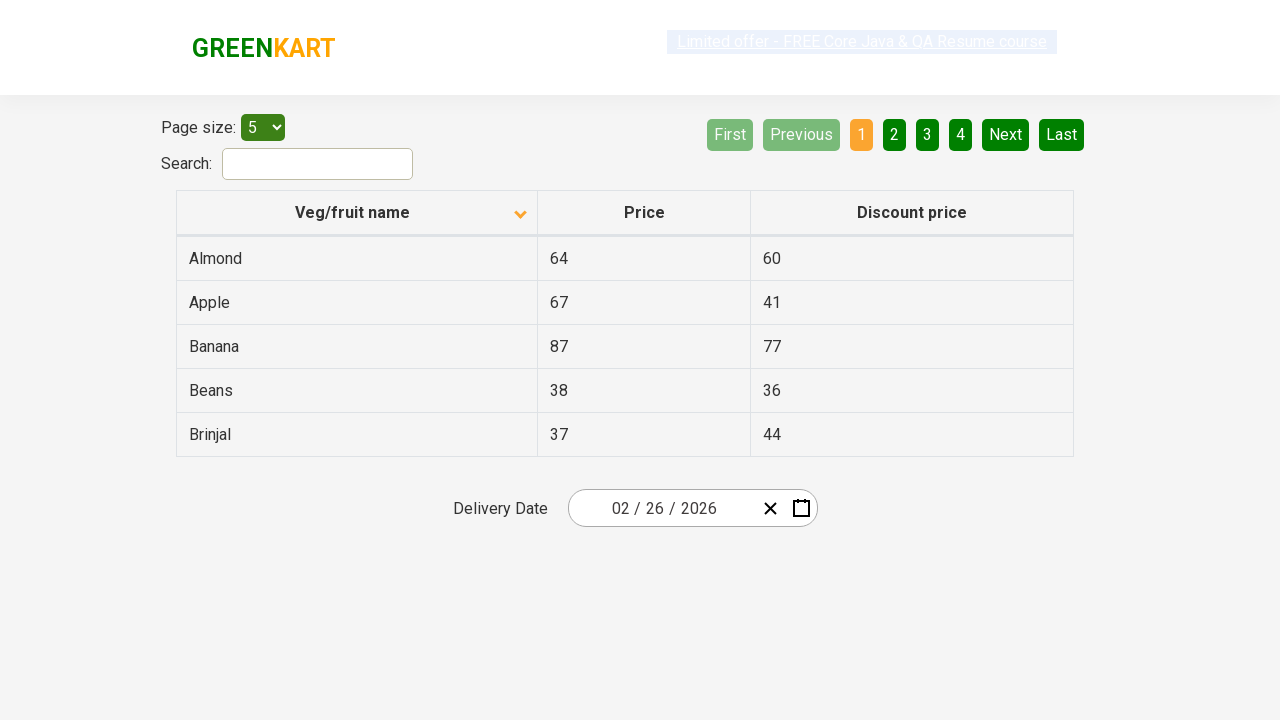

Table sorting verified - Passed
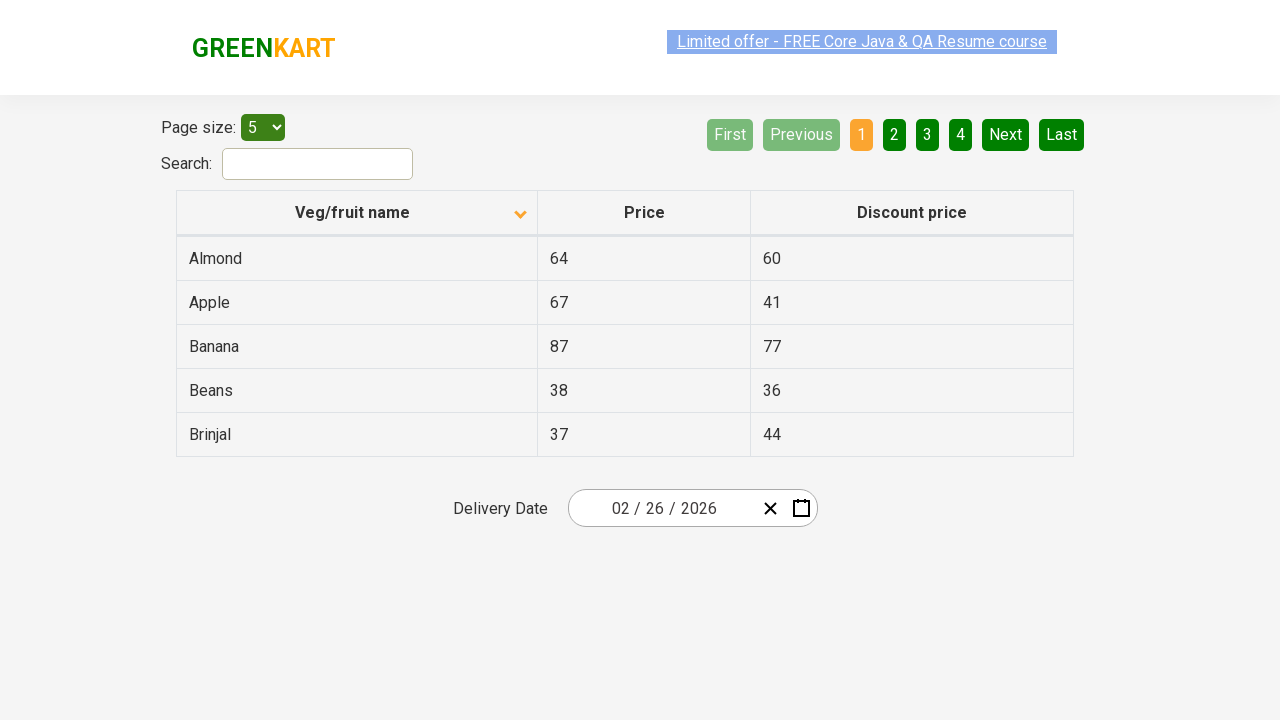

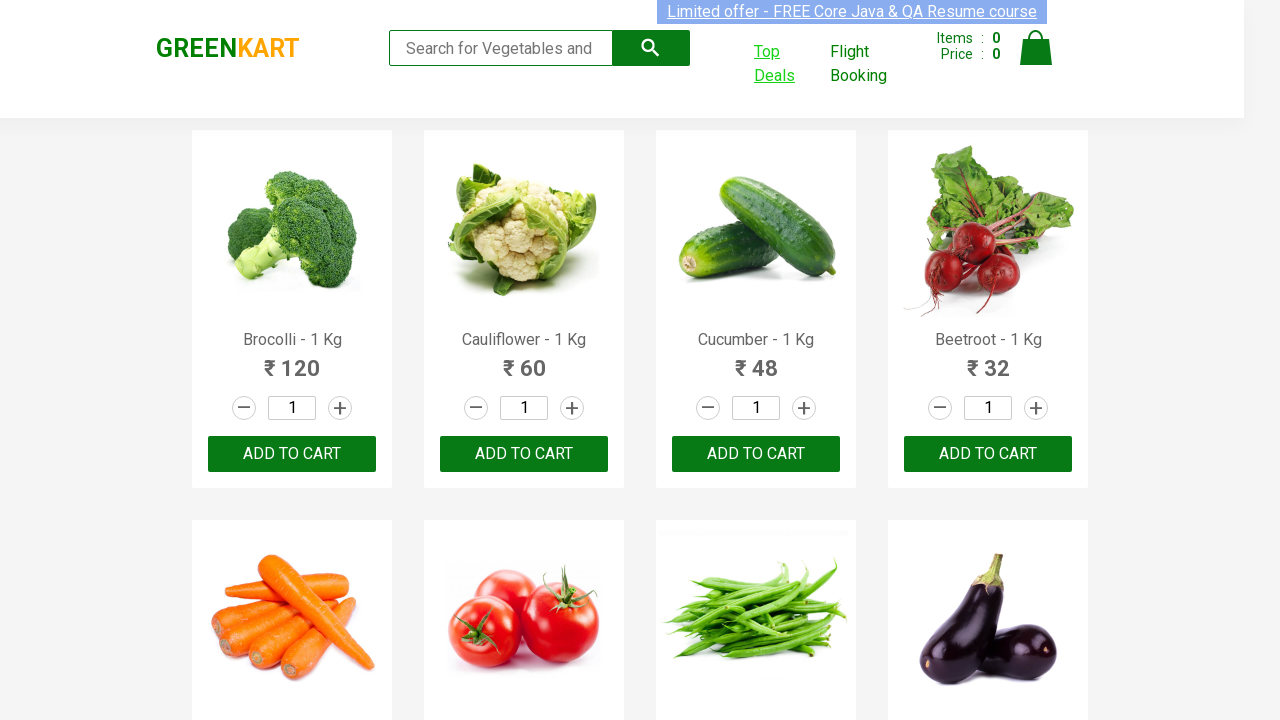